Tests clicking a button with a dynamic ID by using a stable CSS selector combining tag and class instead of the changing ID attribute

Starting URL: http://uitestingplayground.com/dynamicid

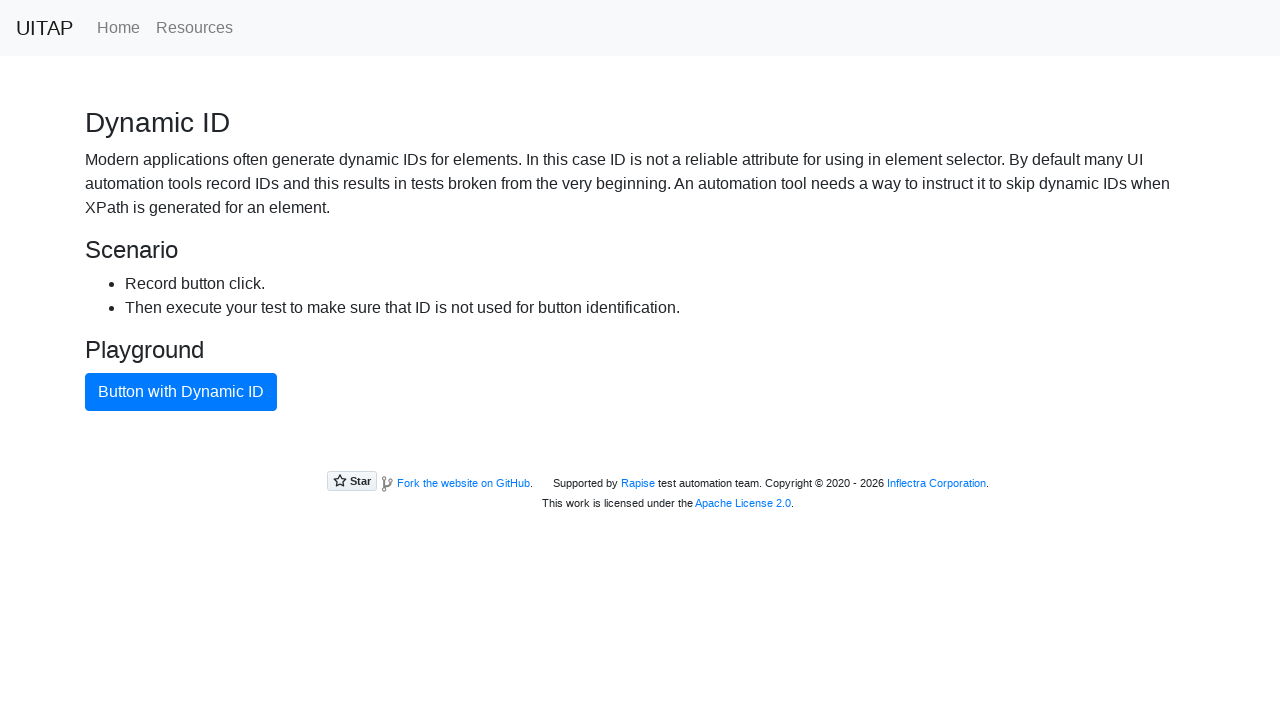

Navigated to dynamic ID test page
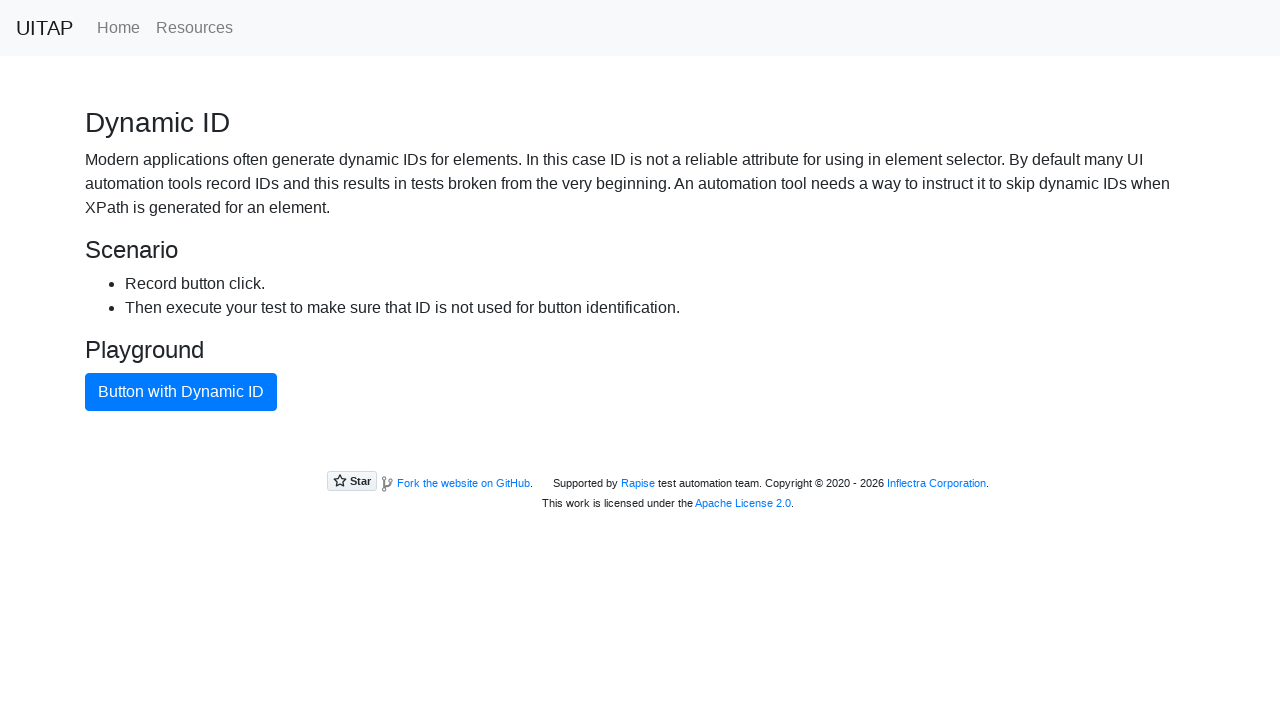

Clicked button with dynamic ID using stable tag+class selector at (181, 392) on button.btn-primary
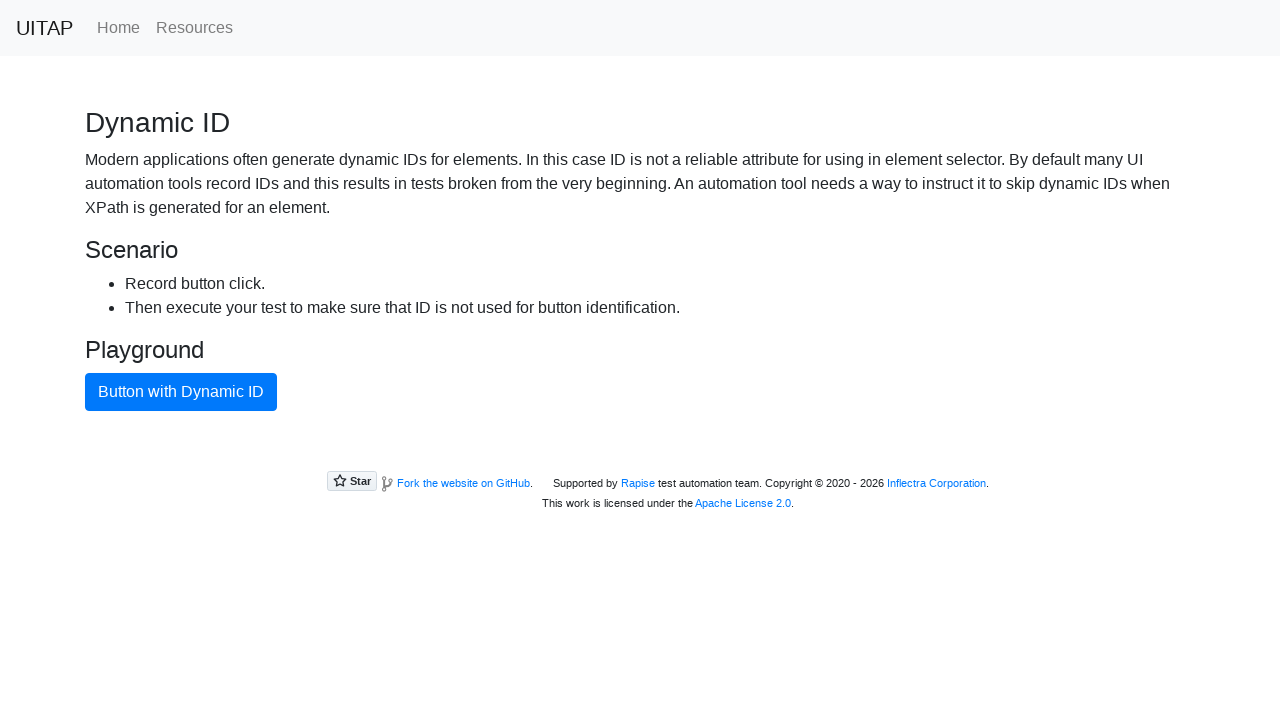

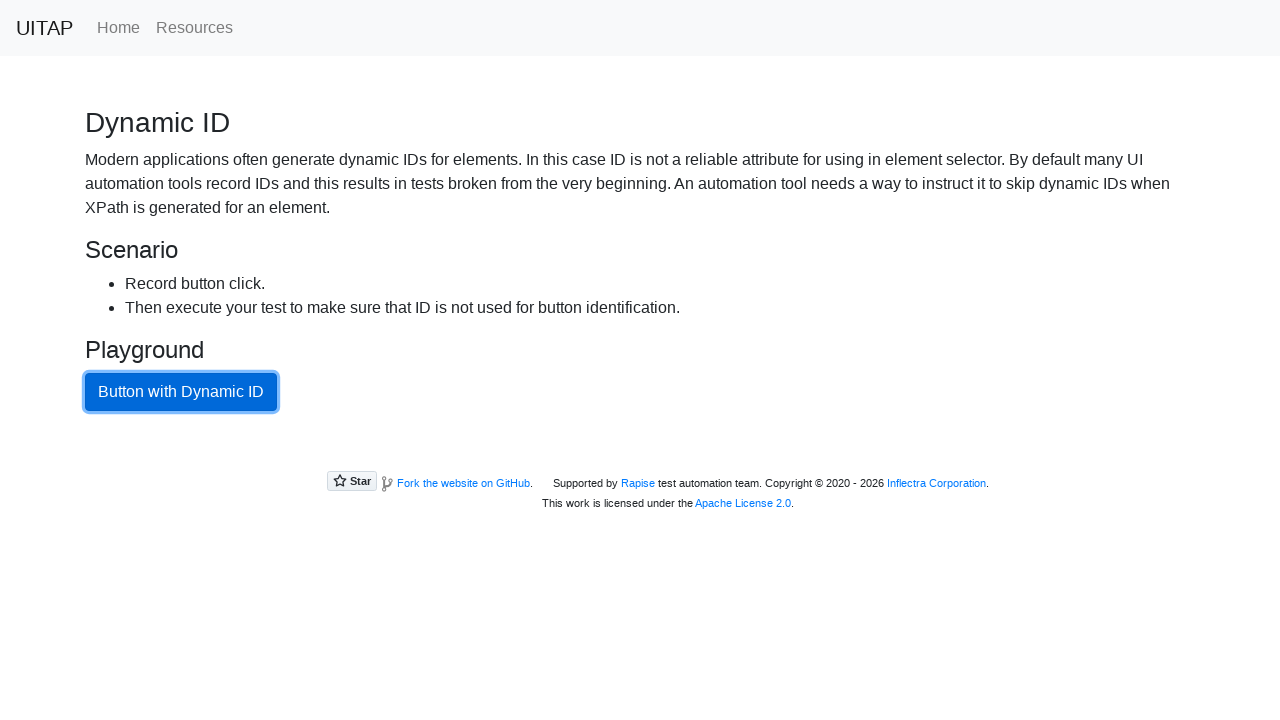